Navigates to a sample Selenium testing site, scrolls to a button element, and interacts with a male radio button

Starting URL: https://artoftesting.com/samplesiteforselenium

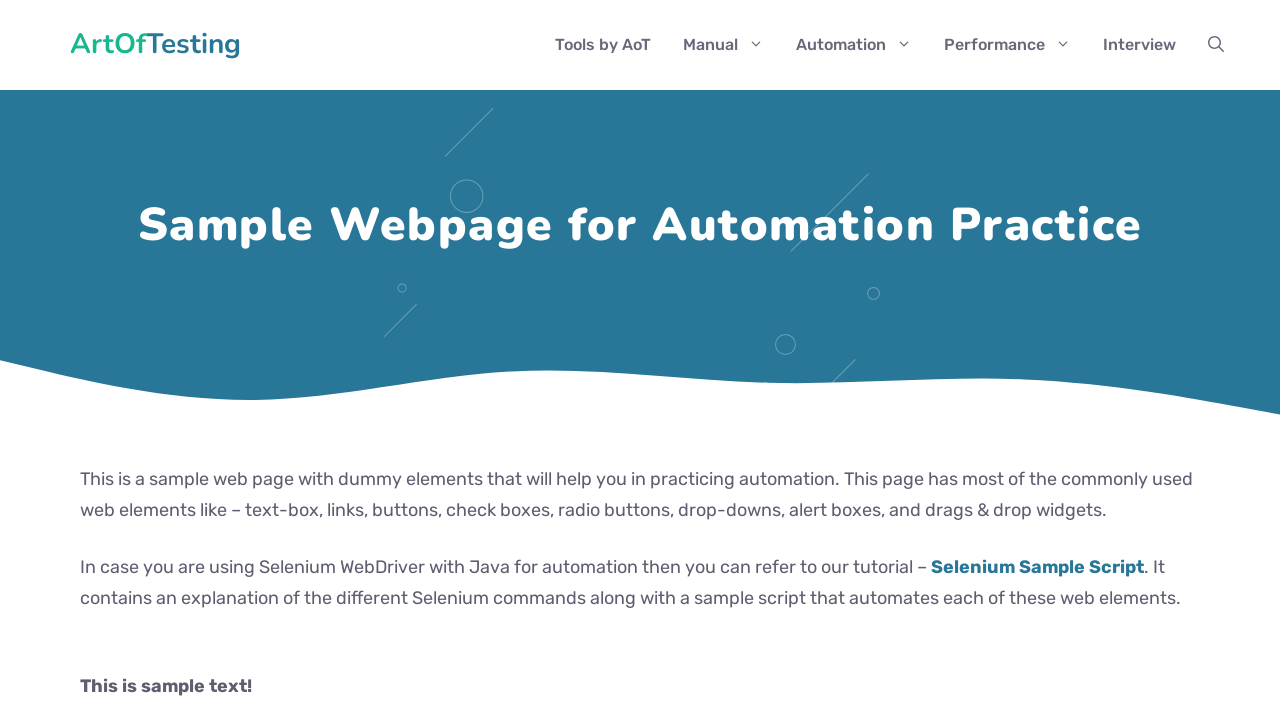

Navigated to Selenium sample testing site
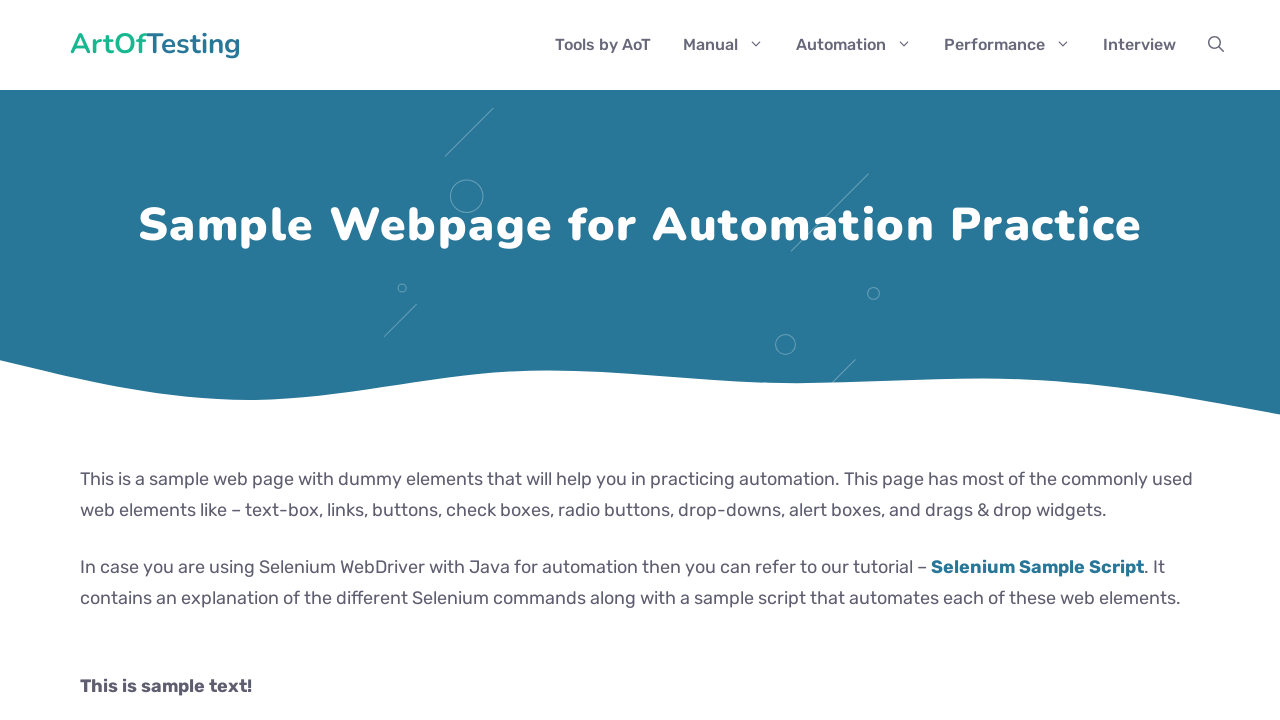

Scrolled to button element with id 'idOfButton'
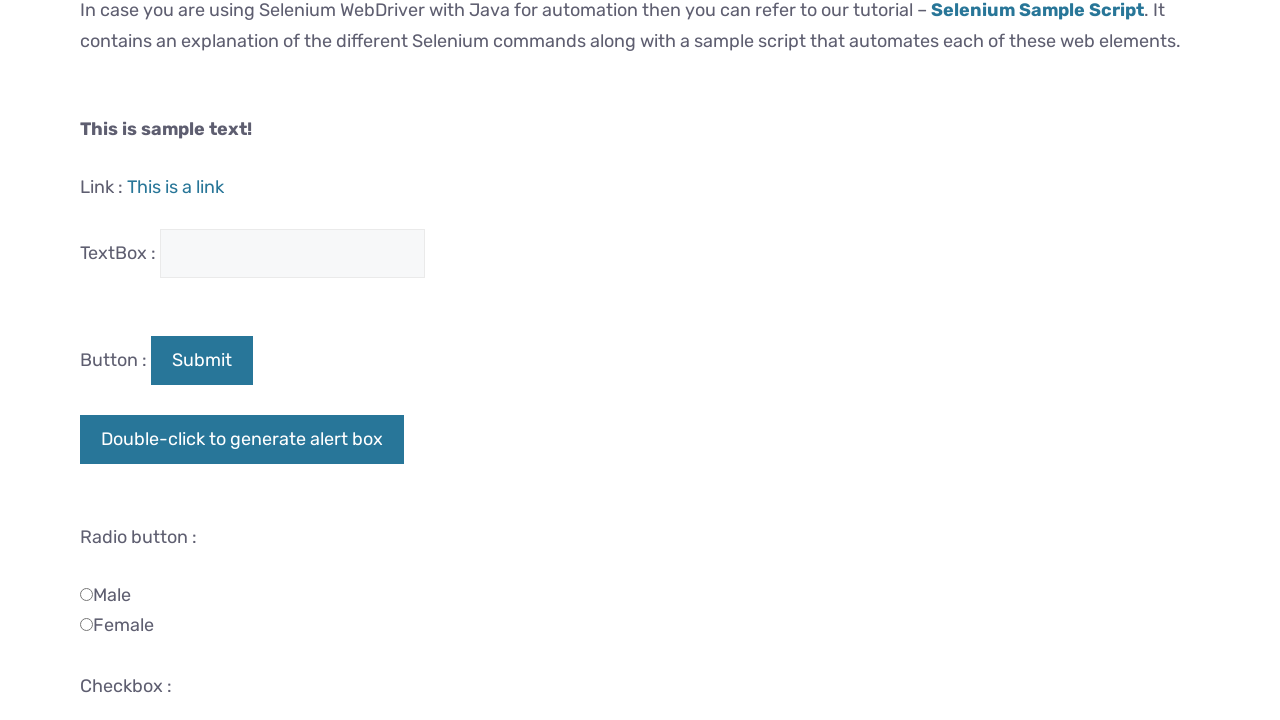

Clicked male radio button at (86, 594) on input#male
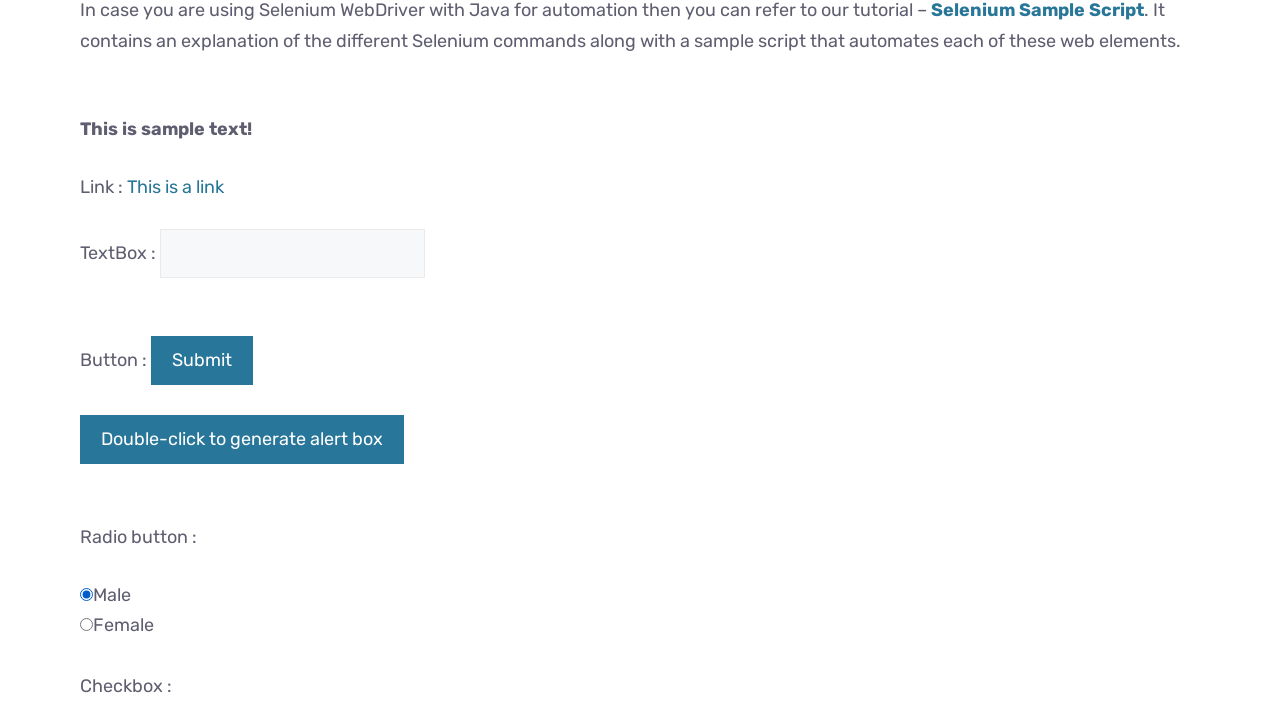

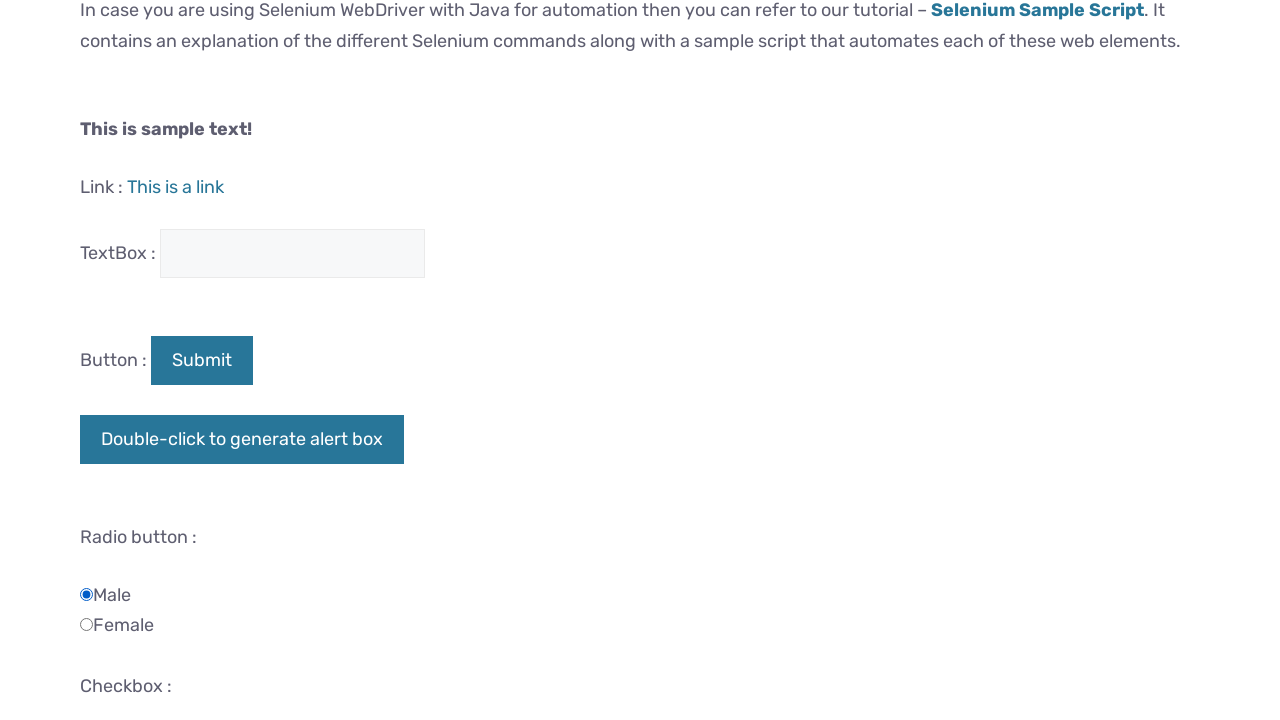